Tests window/tab handling by navigating to a page, clicking a link that opens a new window, verifying content in both windows, and switching between them.

Starting URL: https://the-internet.herokuapp.com/windows

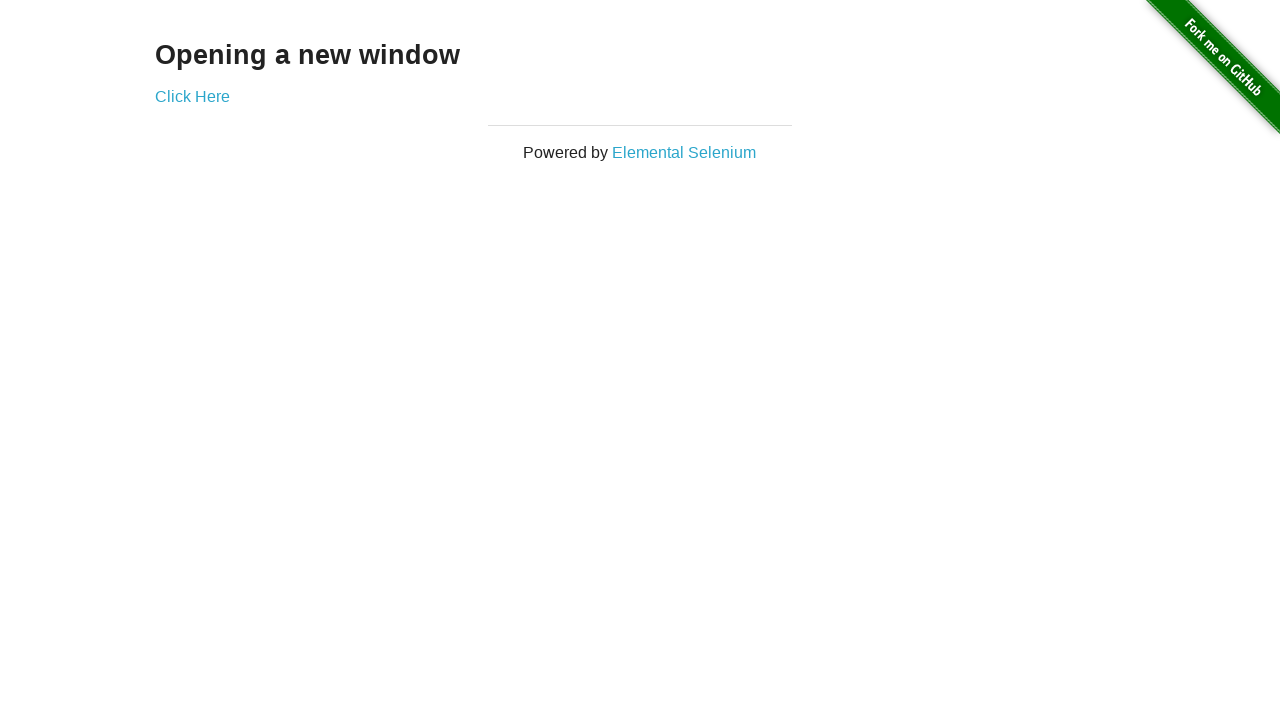

Retrieved heading text from page
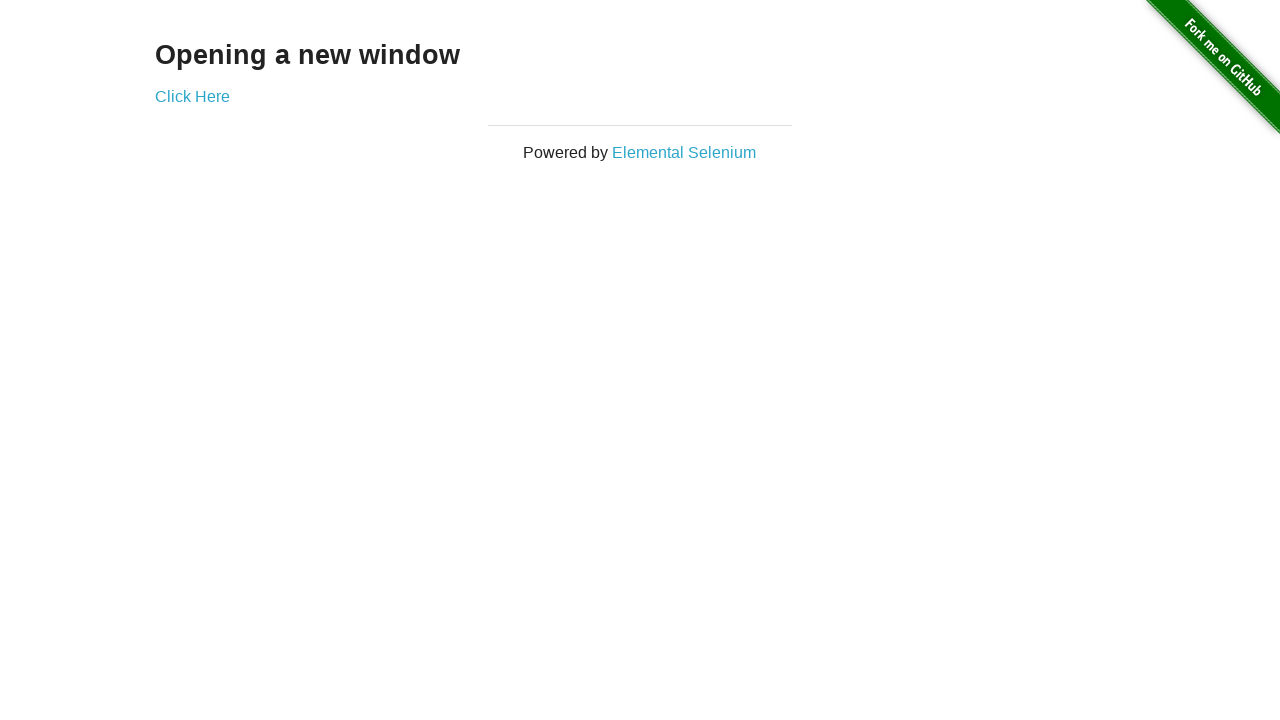

Verified page heading is 'Opening a new window'
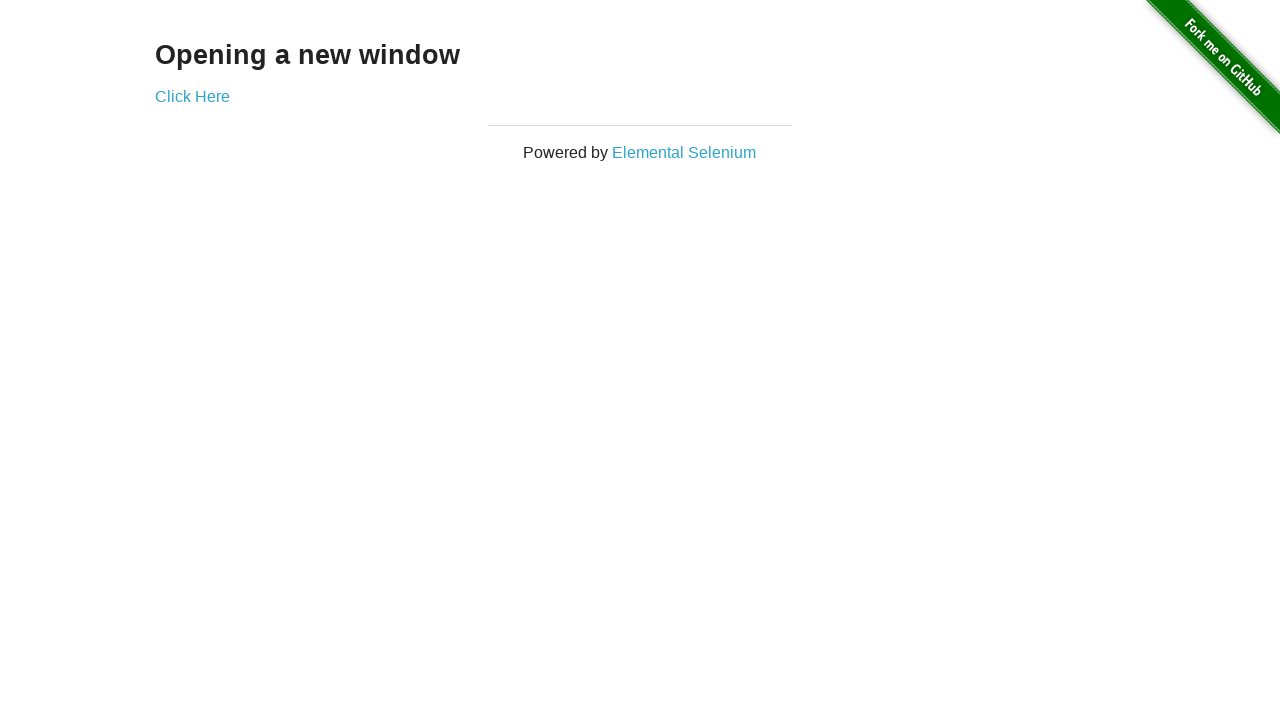

Verified page title is 'The Internet'
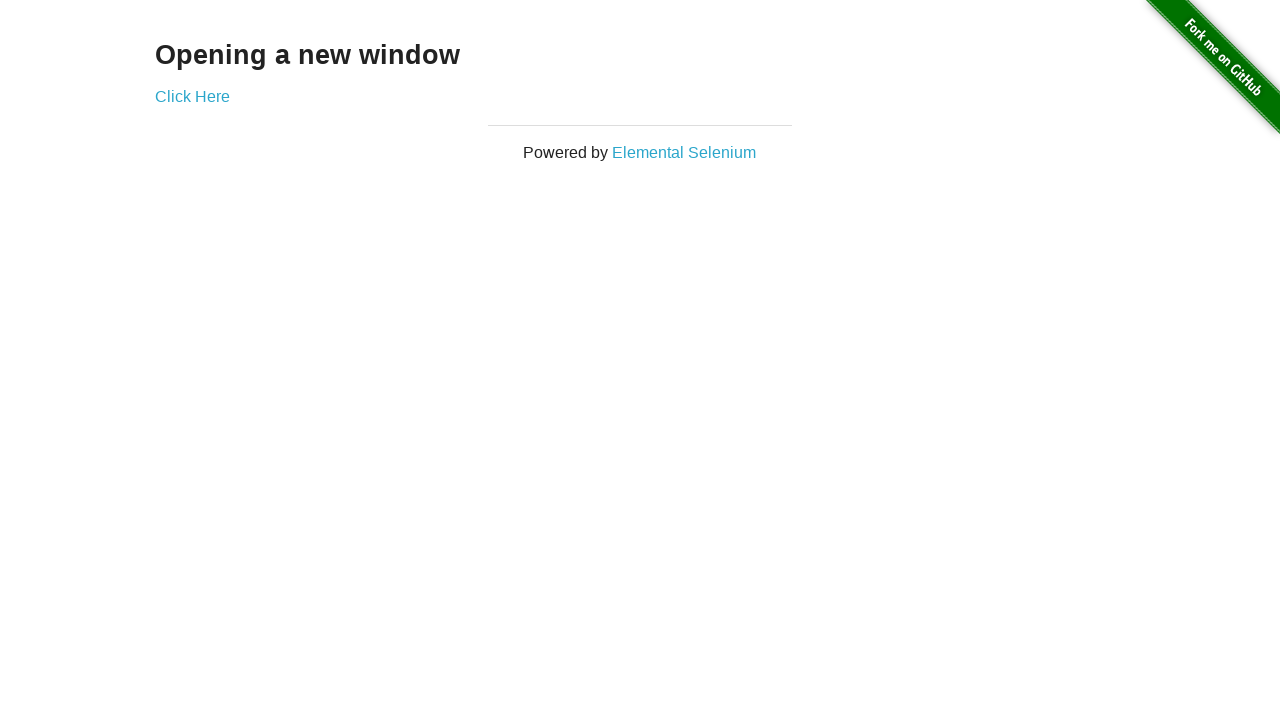

Clicked 'Click Here' link to open new window at (192, 96) on text=Click Here
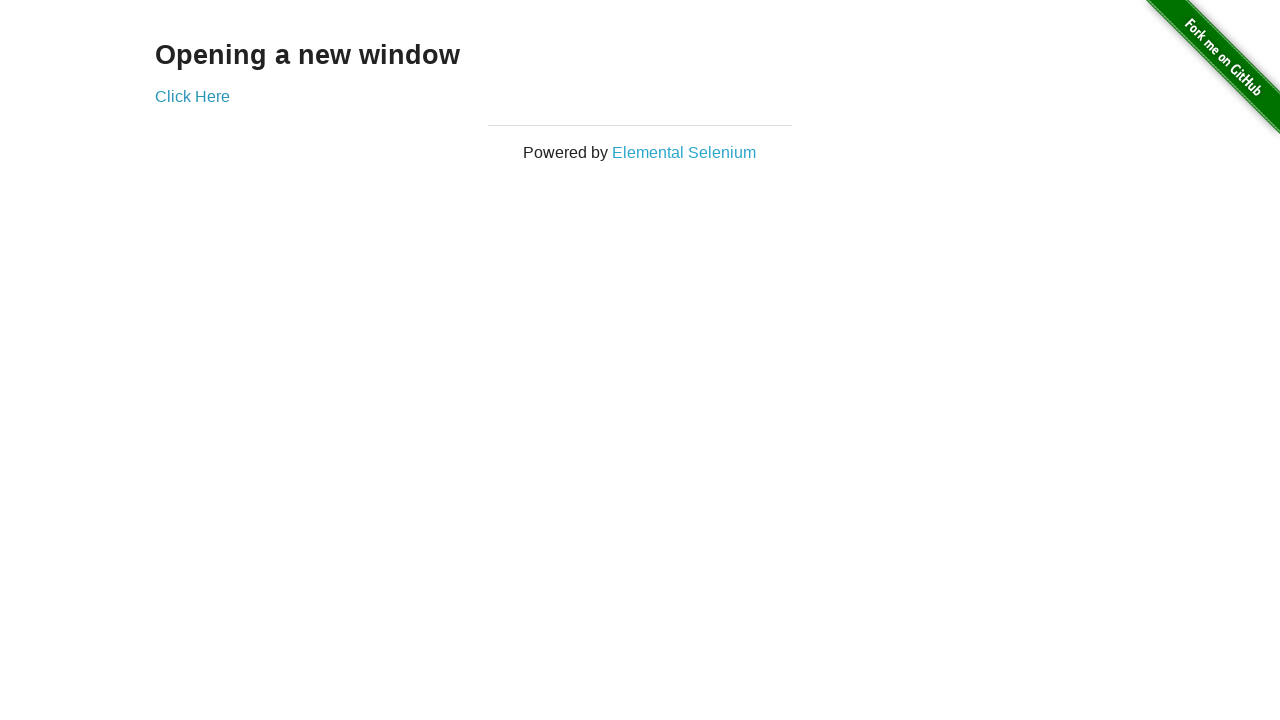

New window opened and loaded
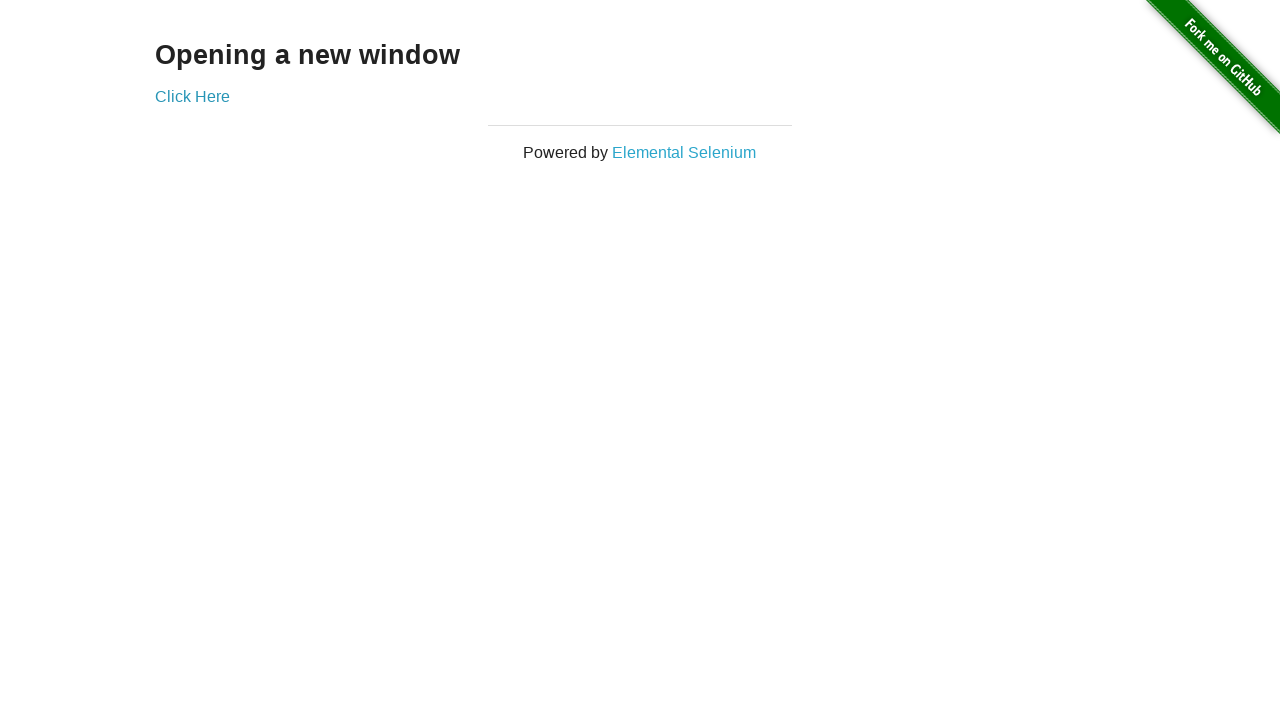

Verified new window title is 'New Window'
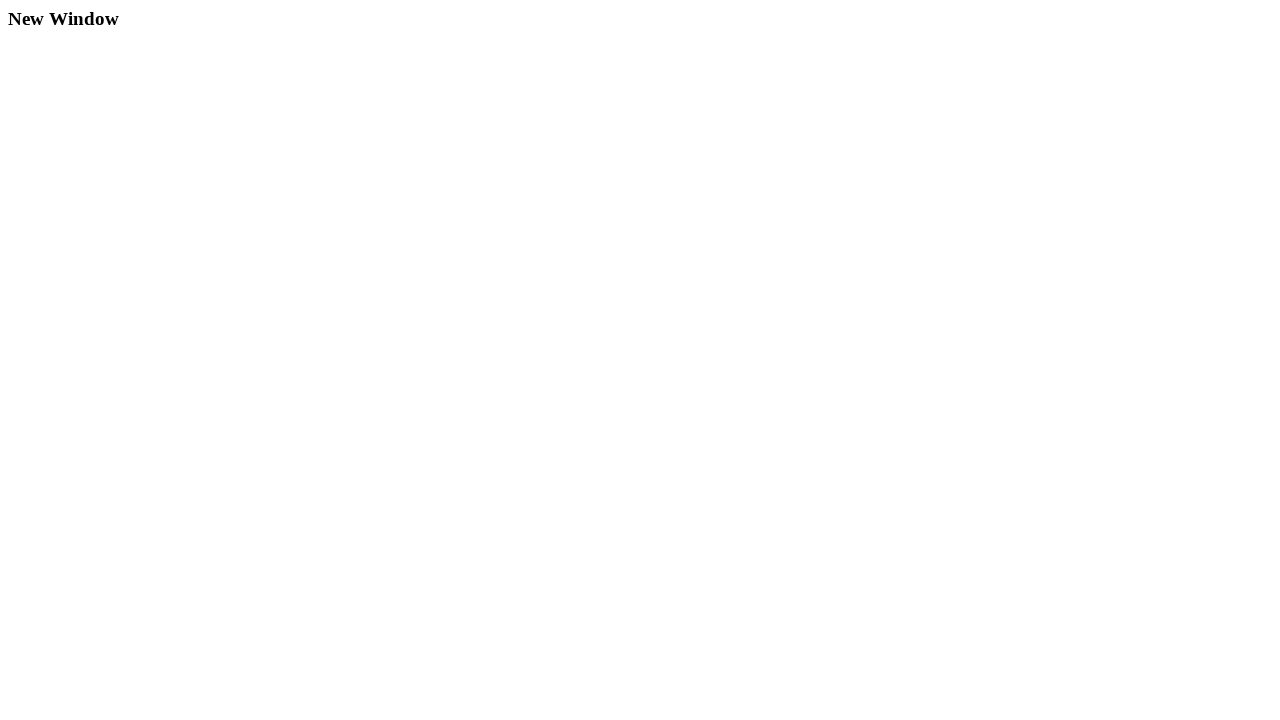

Retrieved heading text from new window
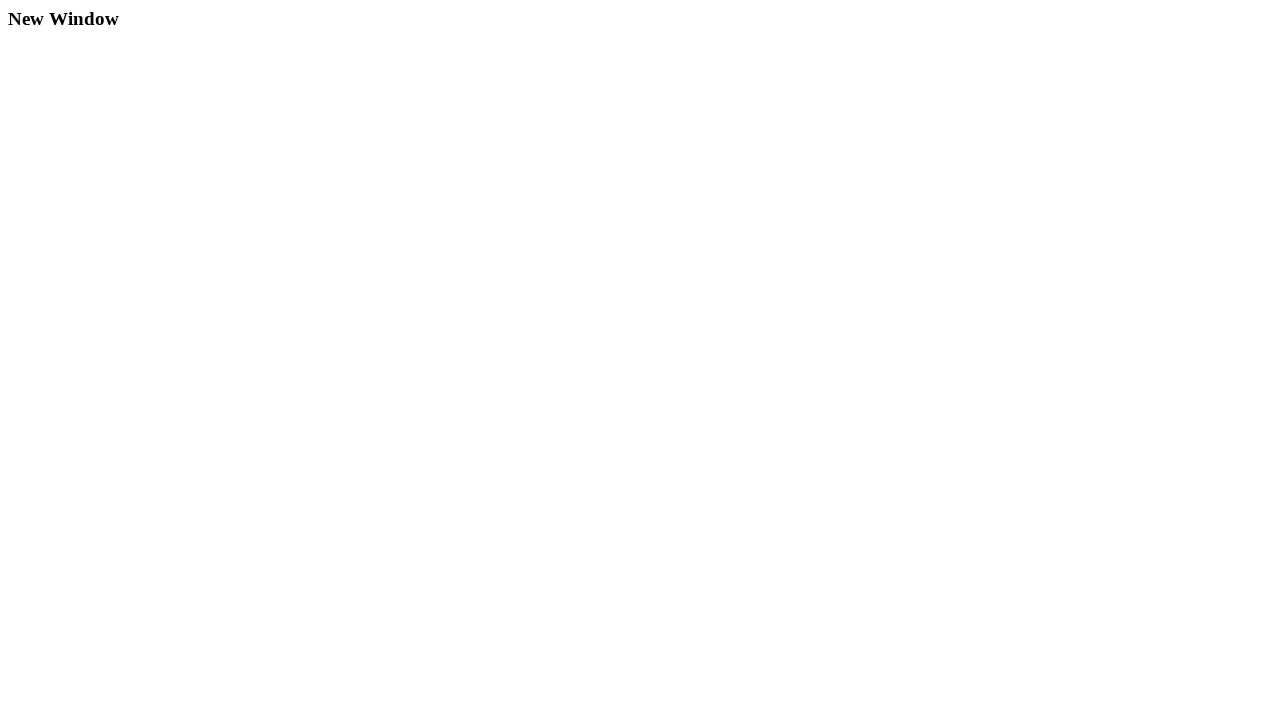

Verified new window heading is 'New Window'
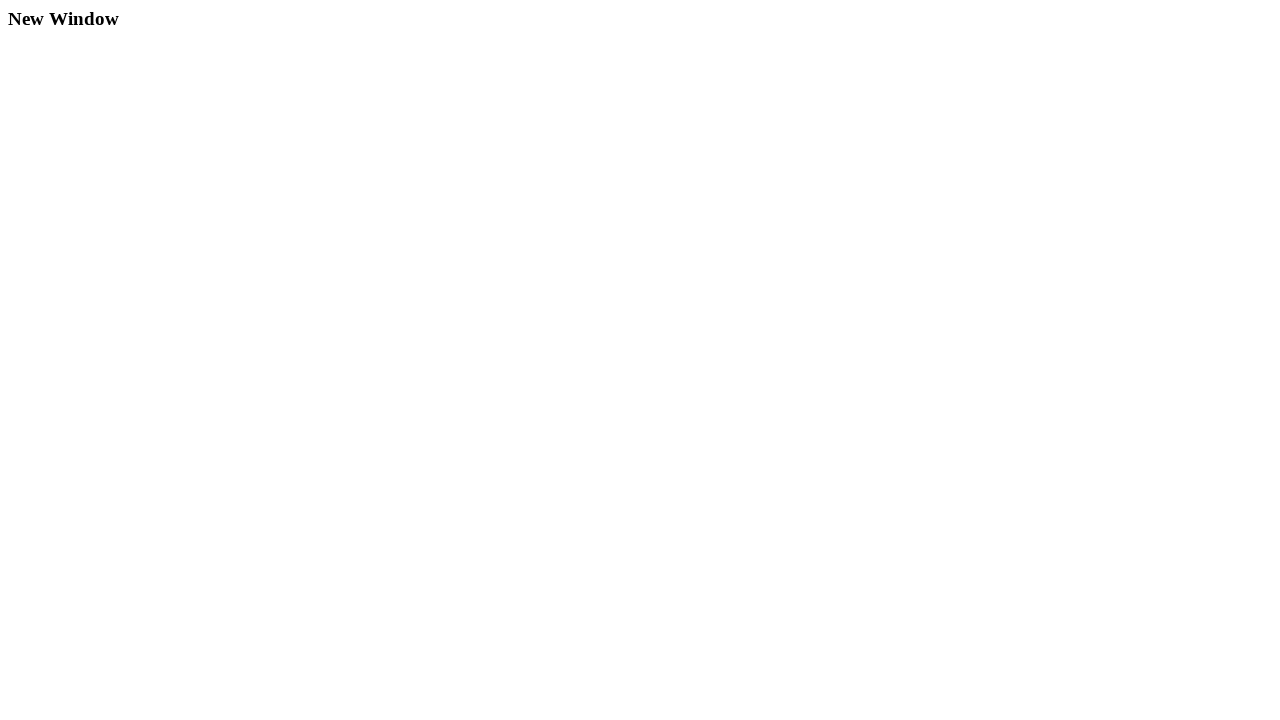

Brought original window back to front
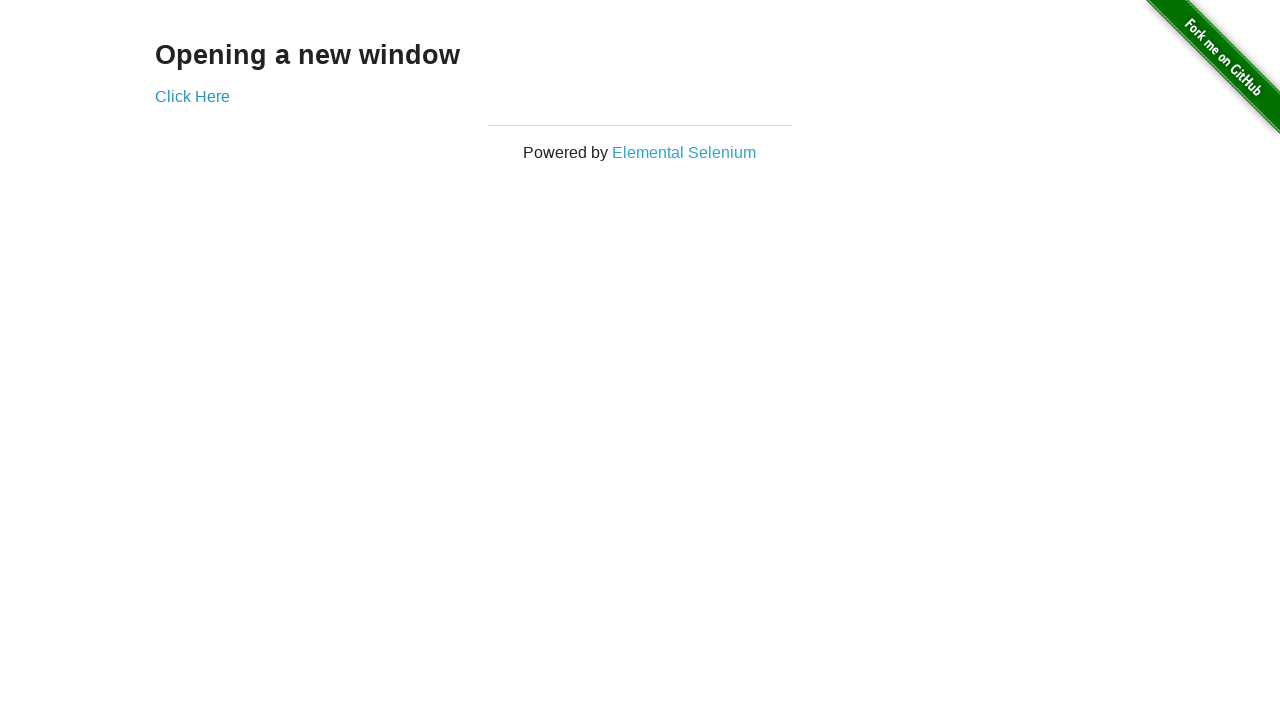

Verified original window title is still 'The Internet'
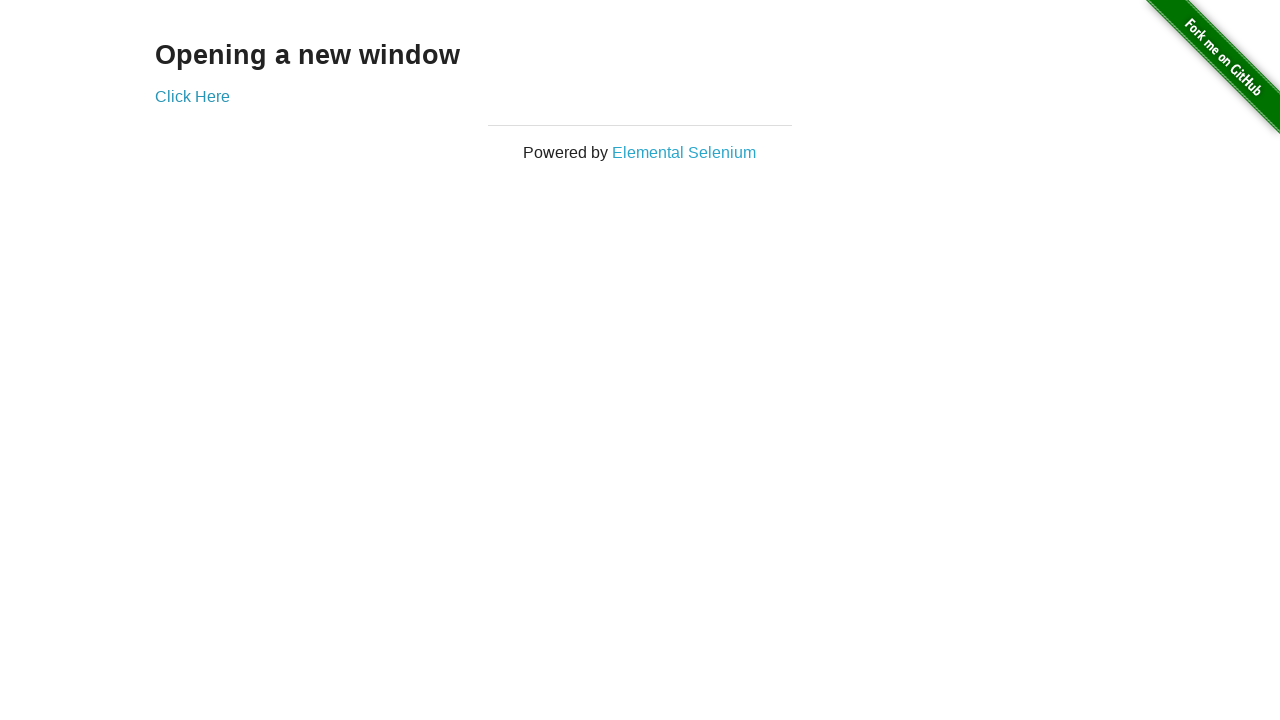

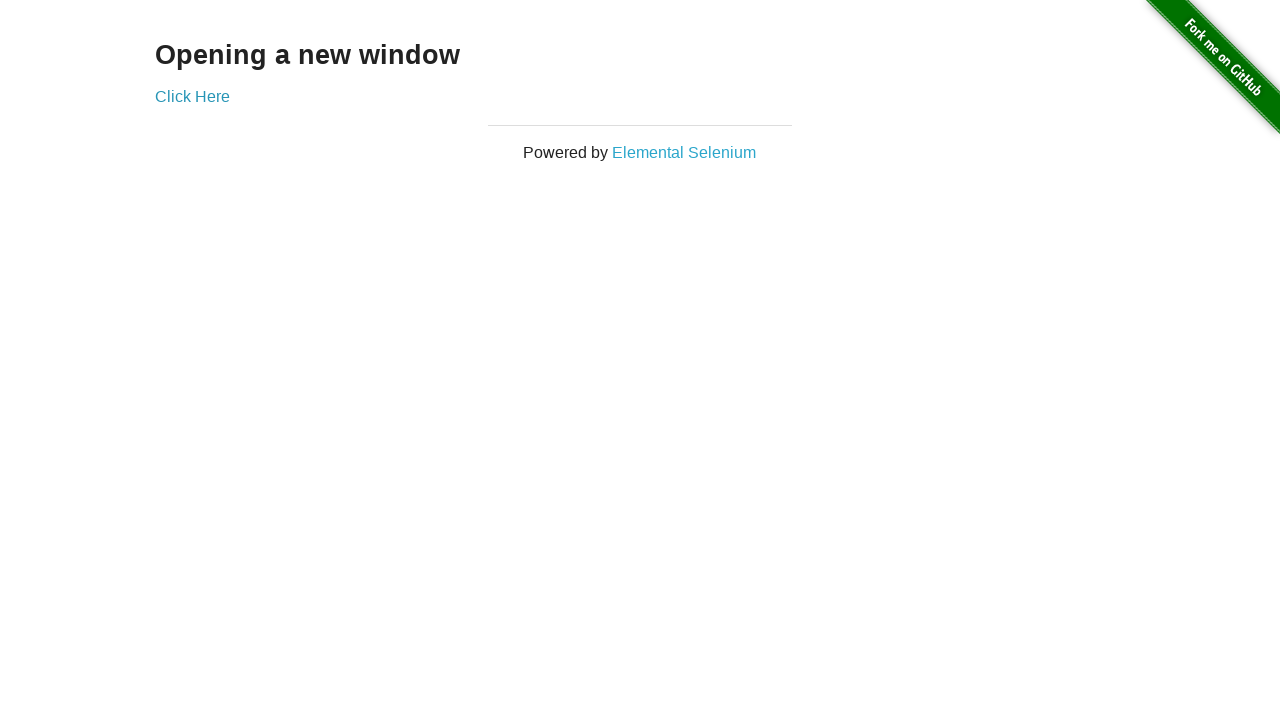